Tests drag and drop functionality by dragging a green box element to a target box element

Starting URL: http://aboodman.github.io/dom-drag/demo.html

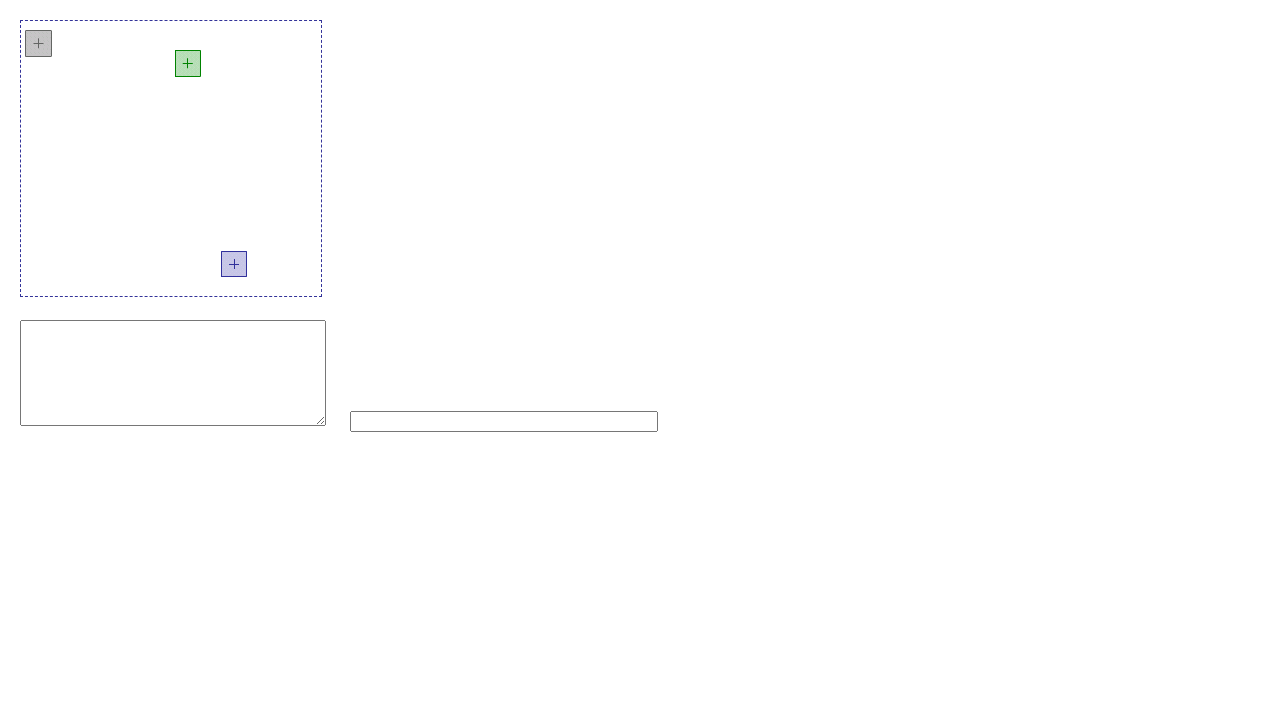

Waited for green box element (#g) to be present
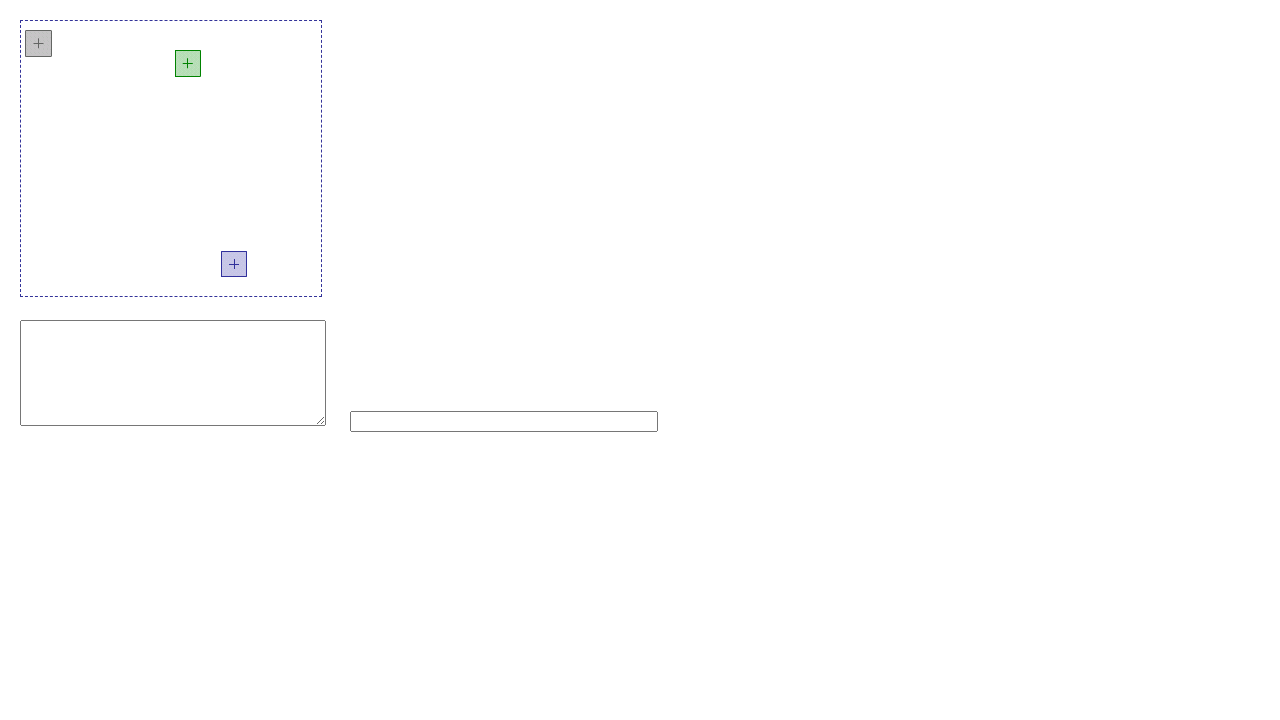

Waited for target box element (#oReport2) to be present
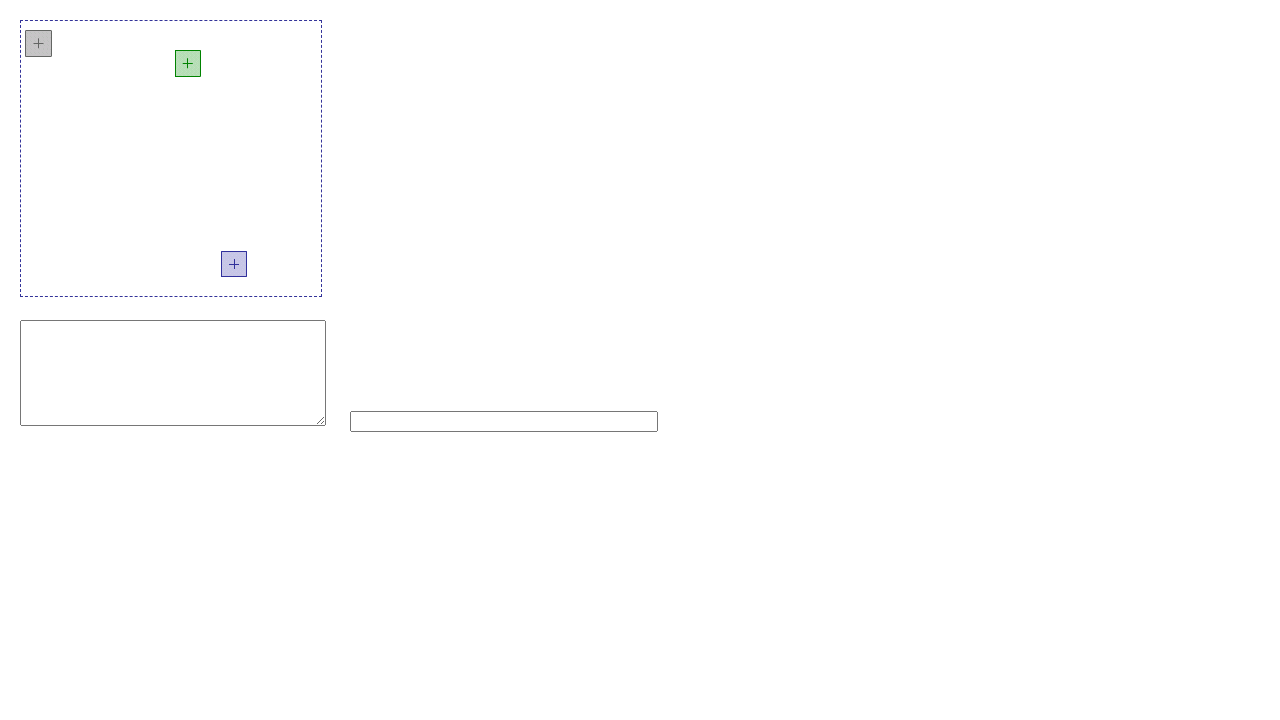

Located the green box element (#g) for dragging
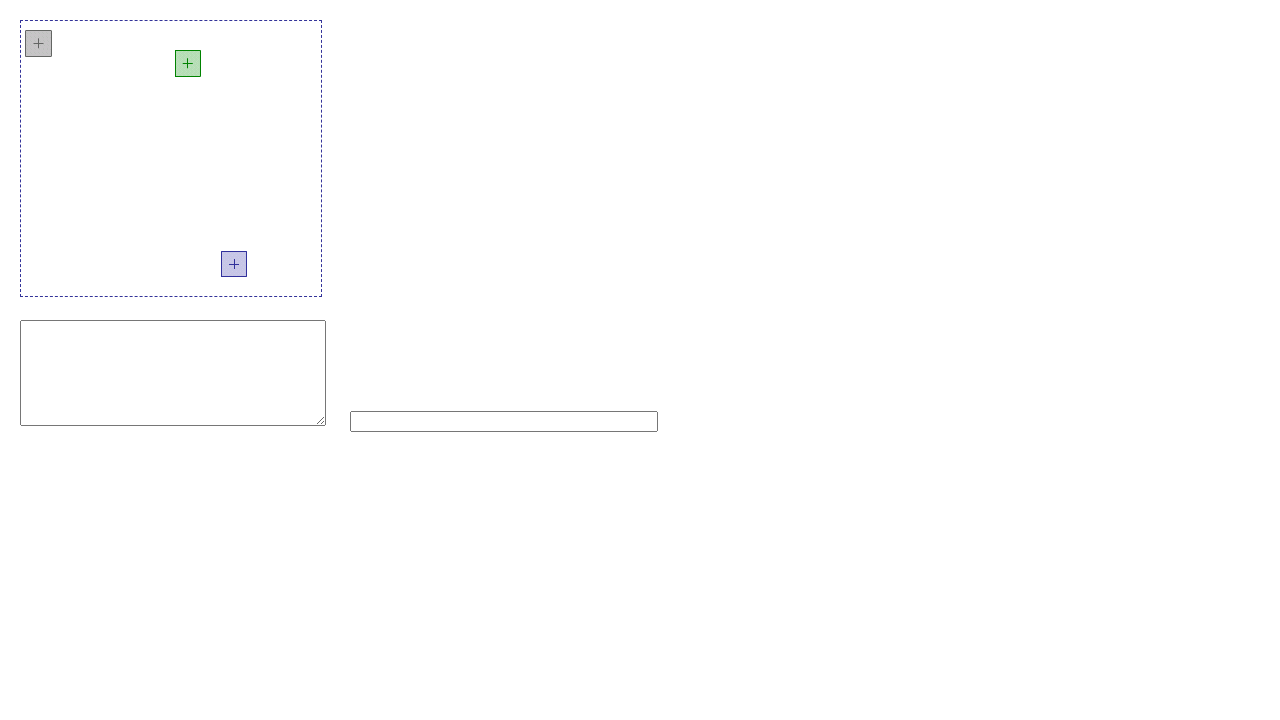

Located the target box element (#oReport2)
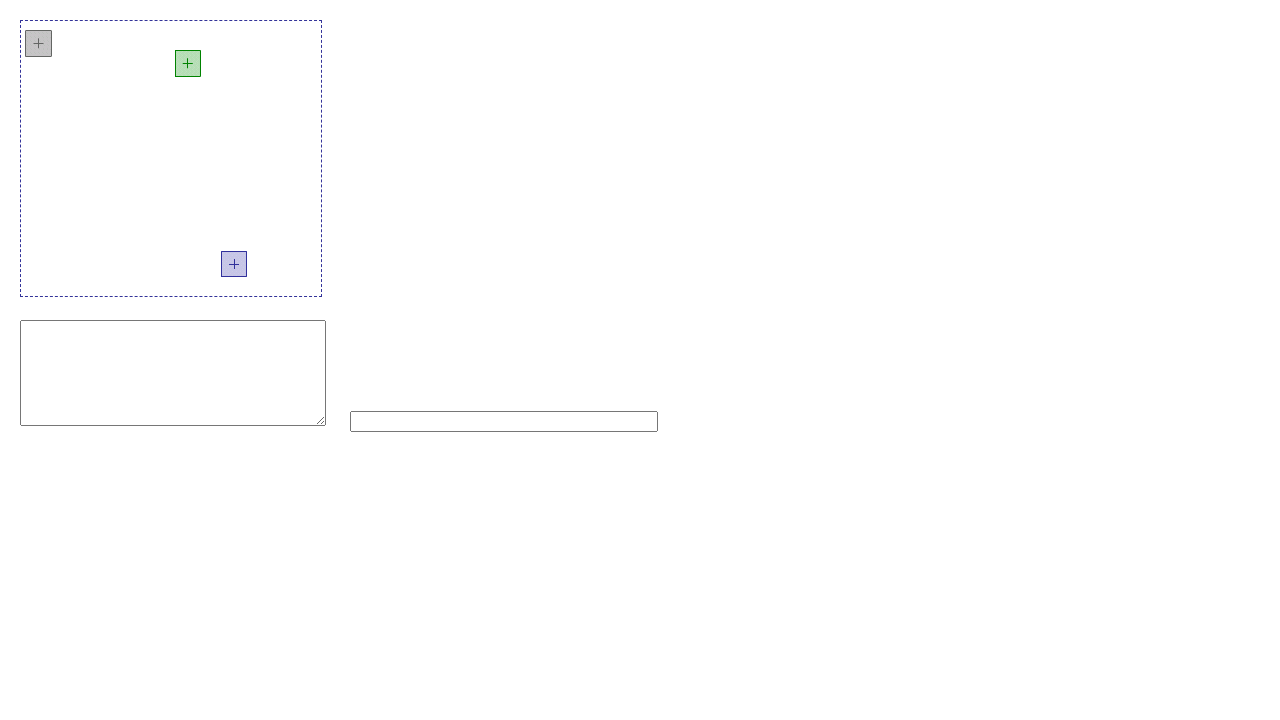

Dragged green box element to target box element at (504, 422)
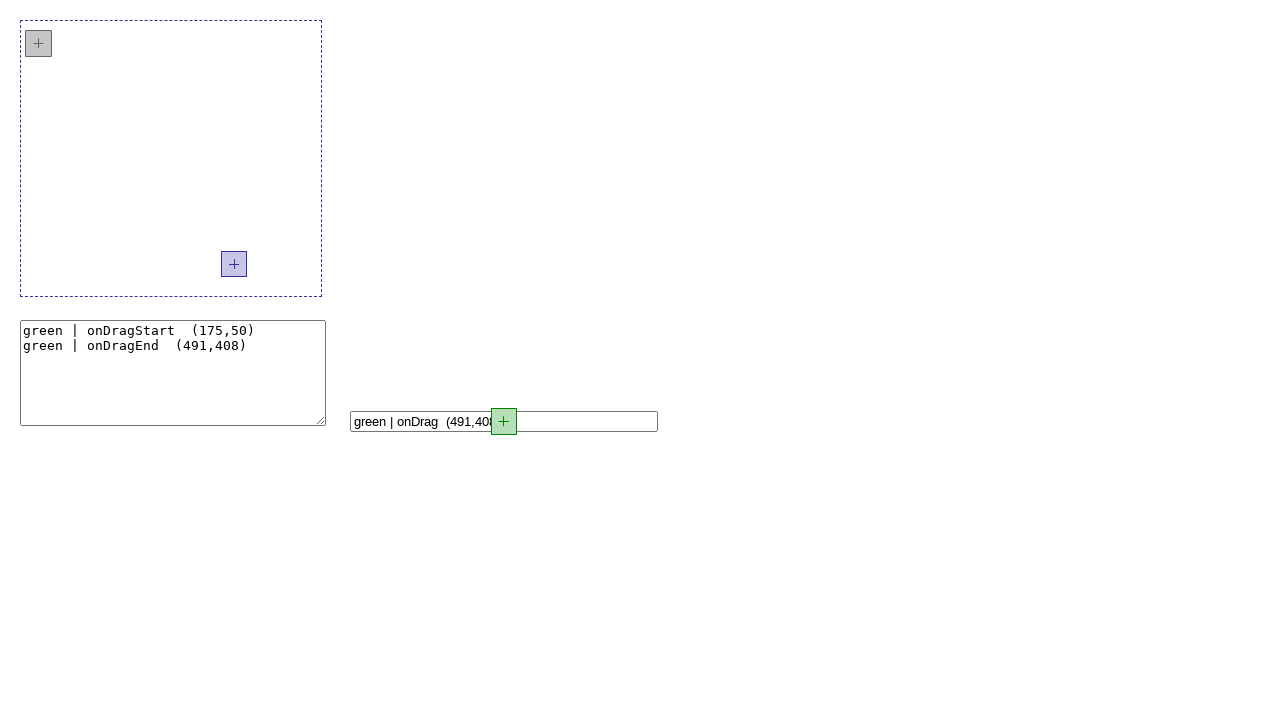

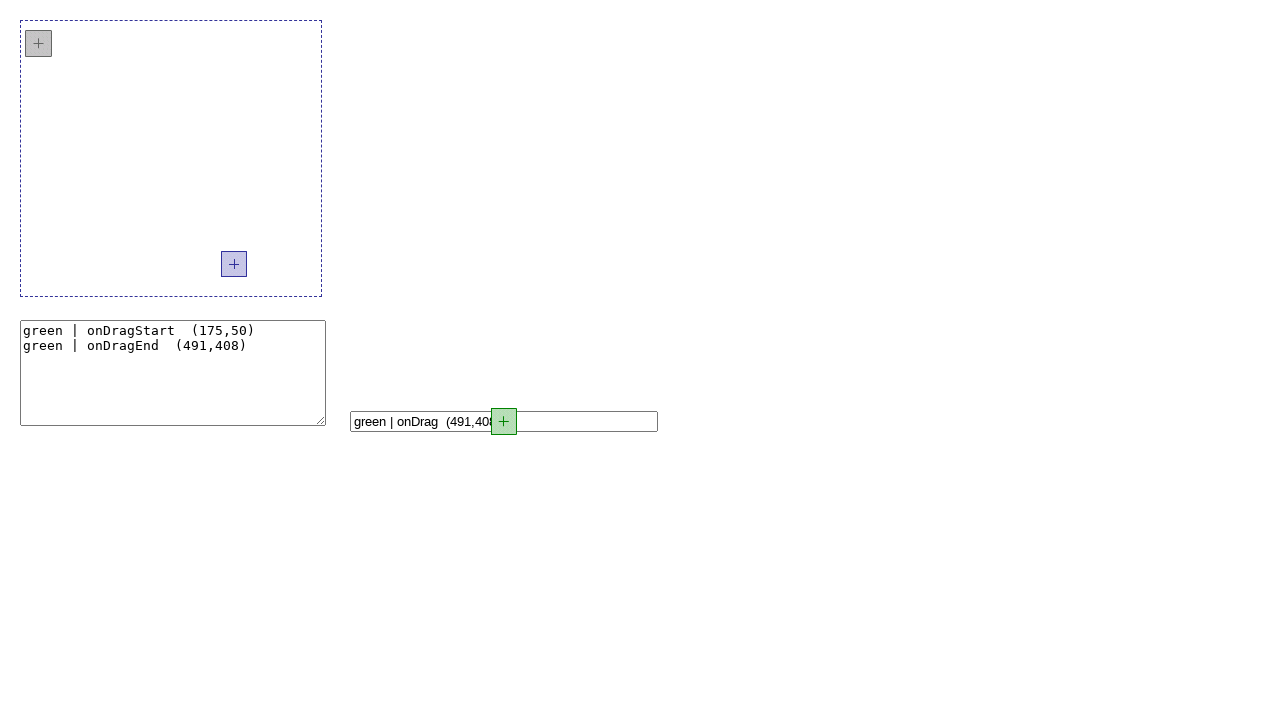